Clicks on the About Us link and waits for the popup to open

Starting URL: https://www.swiggy.com/

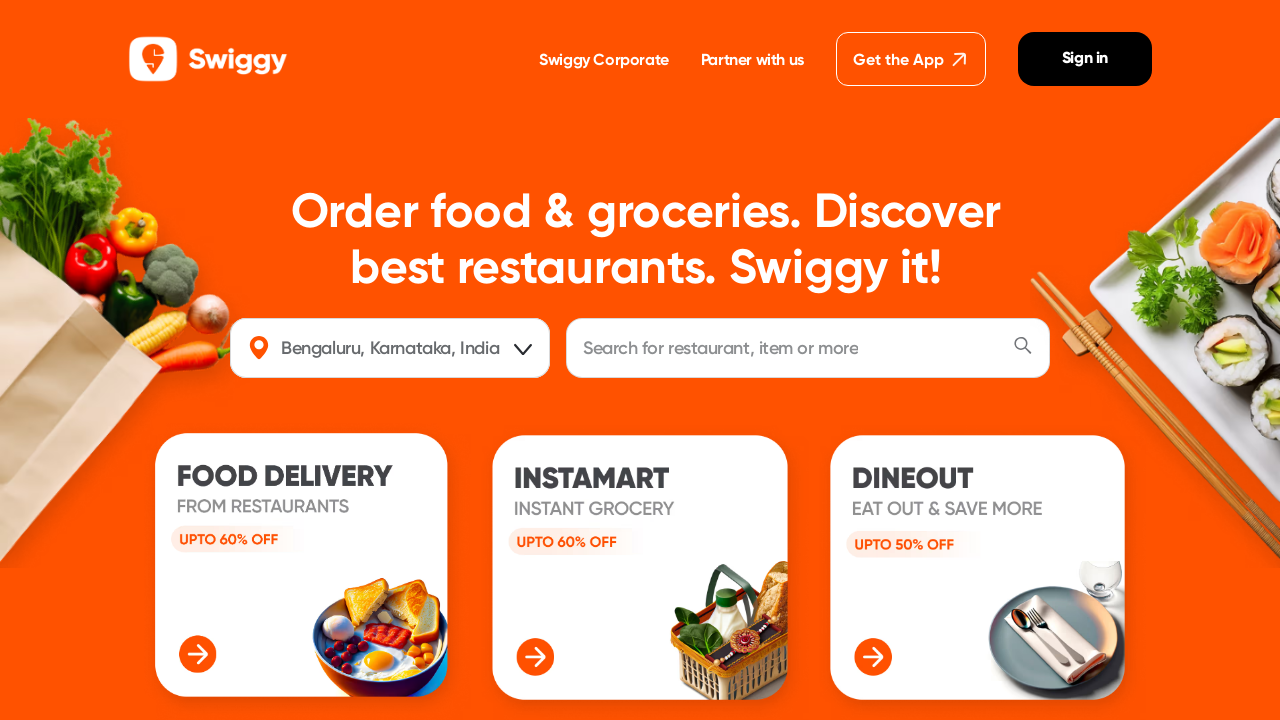

Clicked on the About Us link at (495, 361) on internal:role=link[name="About Us"i]
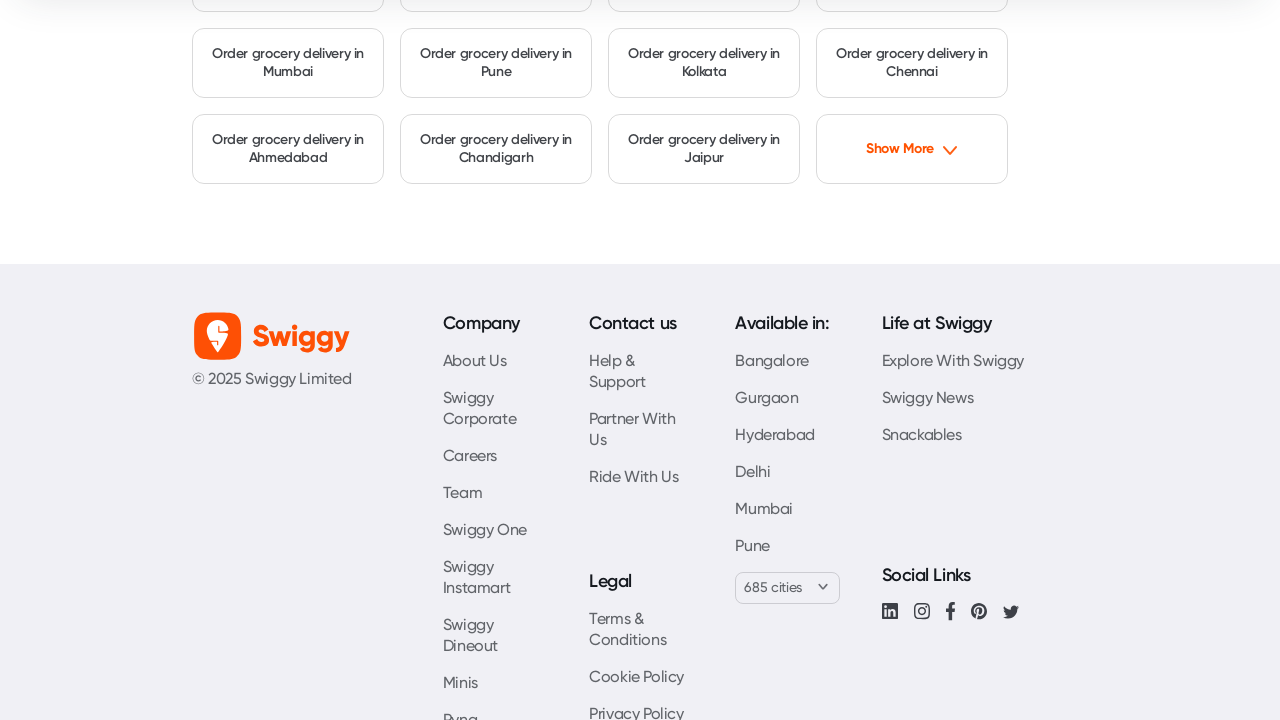

Popup window opened after clicking About Us
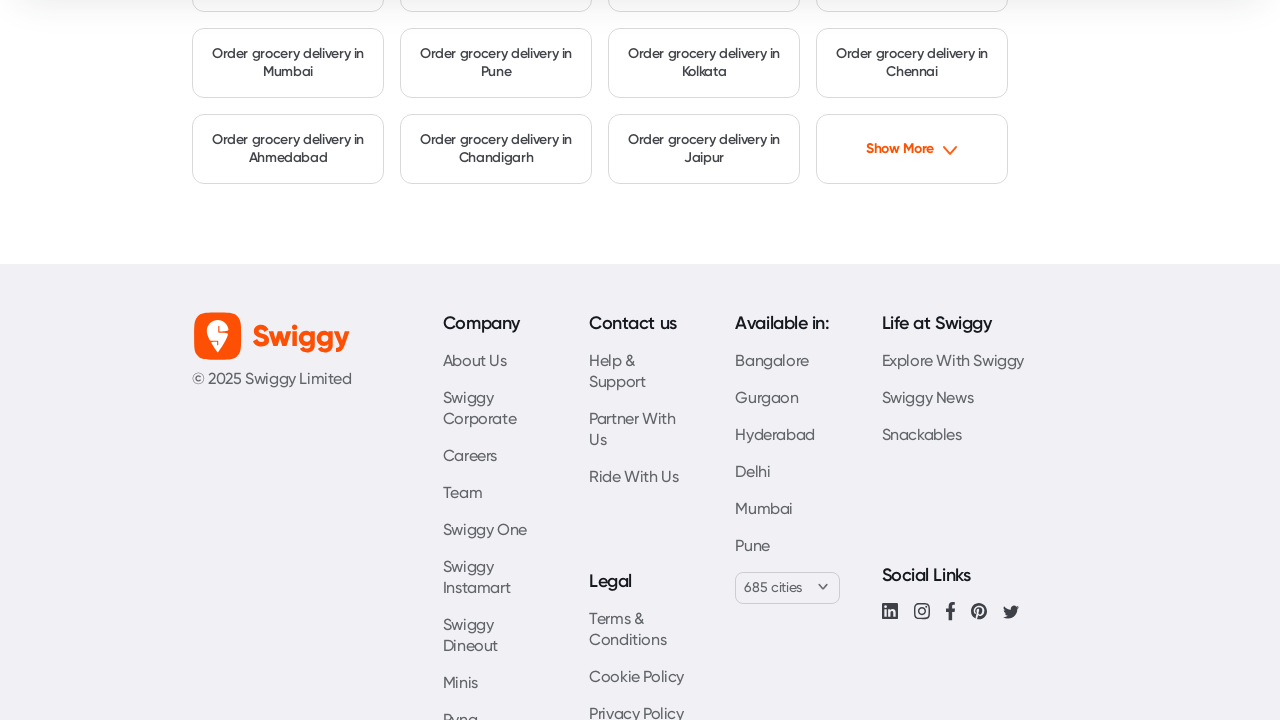

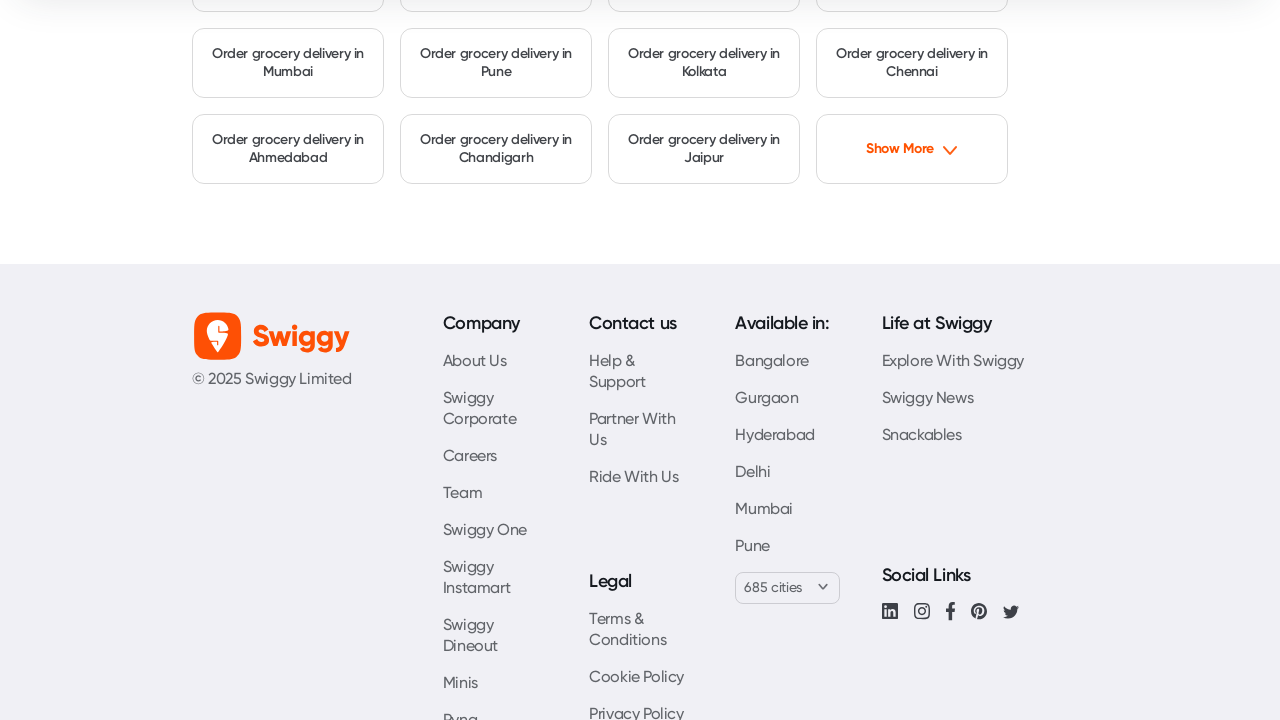